Tests link text locator functionality by navigating to a topics page and clicking the "登录" (login) link to verify link text-based element location works correctly.

Starting URL: https://testerhome.com/topics

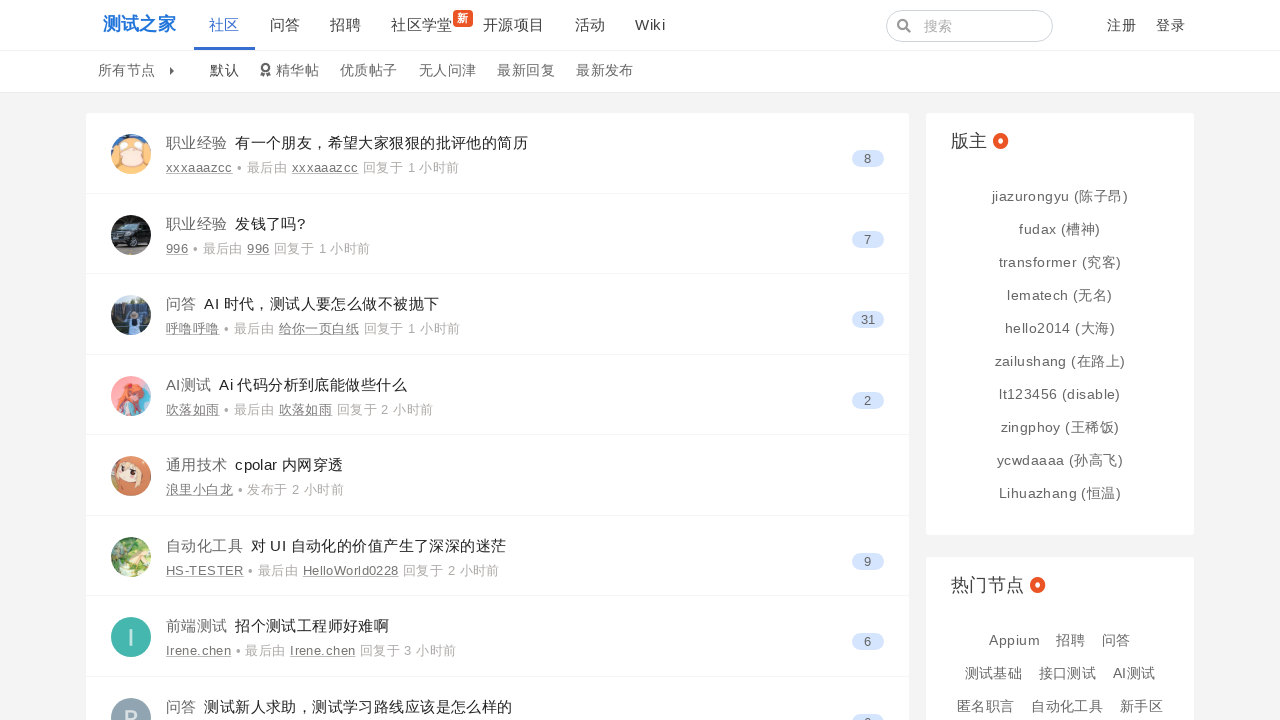

Clicked the '登录' (login) link using link text locator at (1171, 25) on text=登录
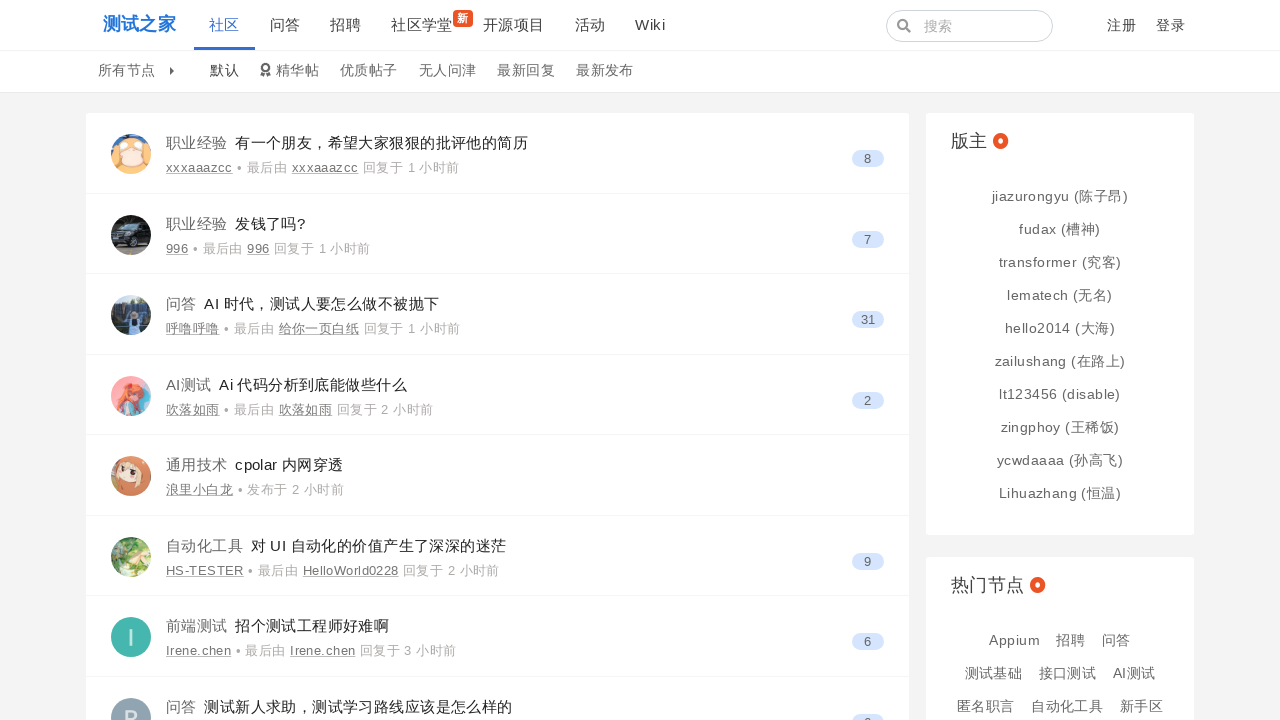

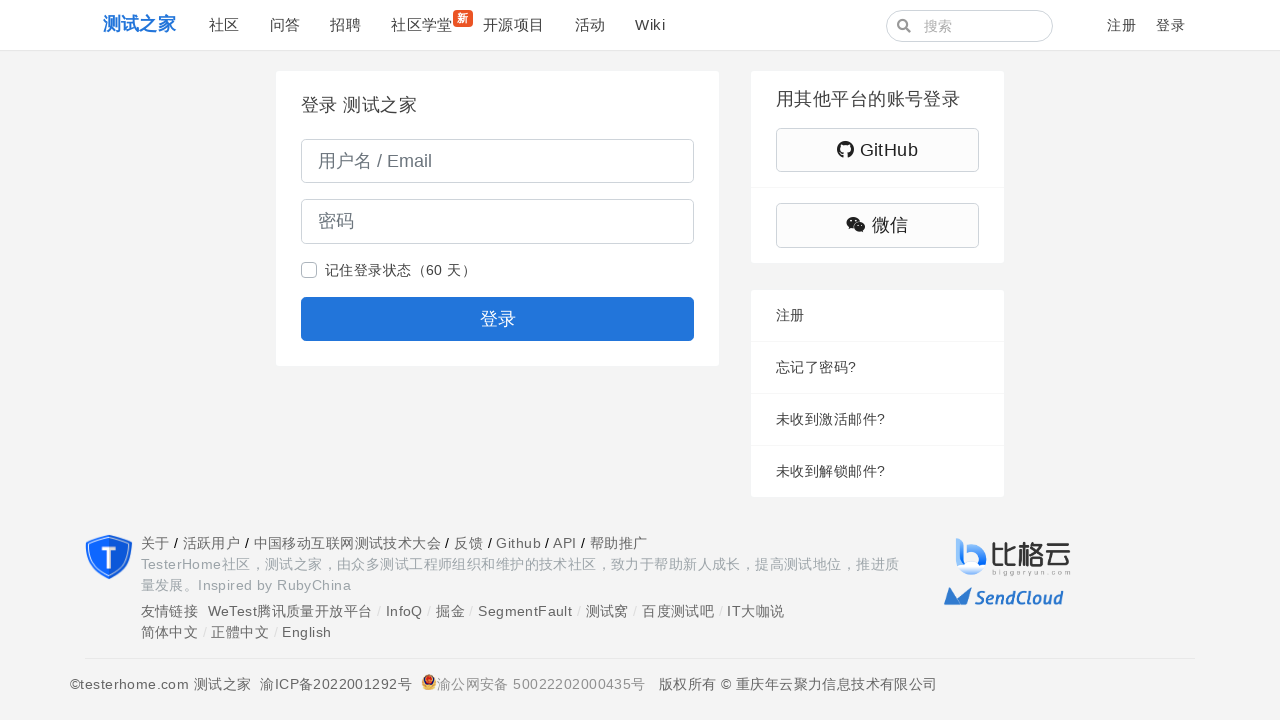